Tests dropdown functionality by clicking on a dropdown element and selecting "Option 1" from the available options.

Starting URL: https://the-internet.herokuapp.com/dropdown

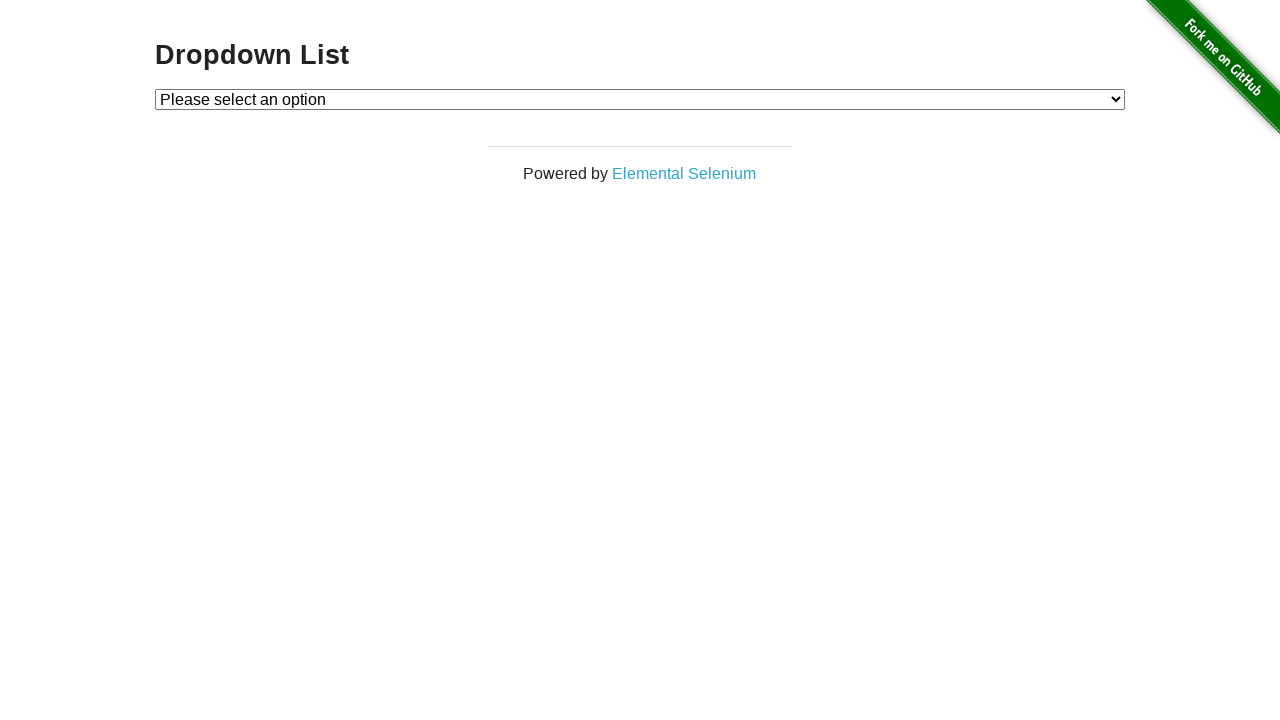

Clicked on the dropdown element to open options at (640, 99) on #dropdown
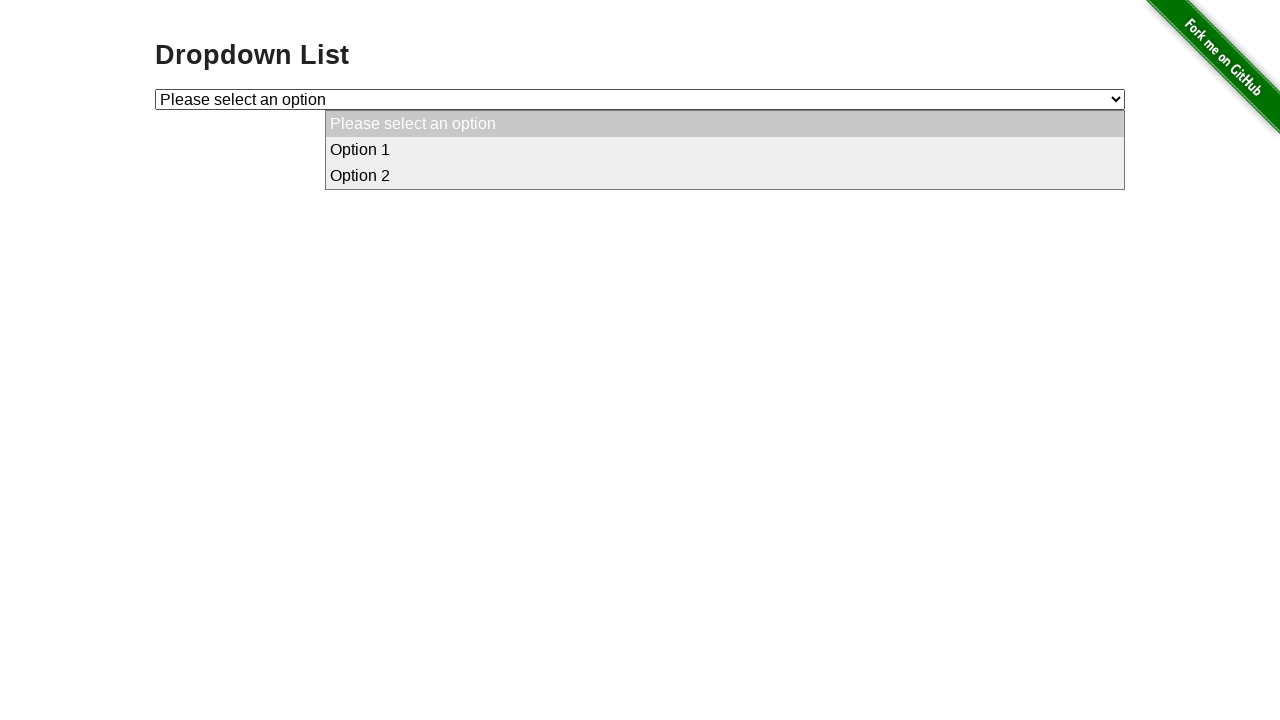

Selected 'Option 1' from the dropdown on #dropdown
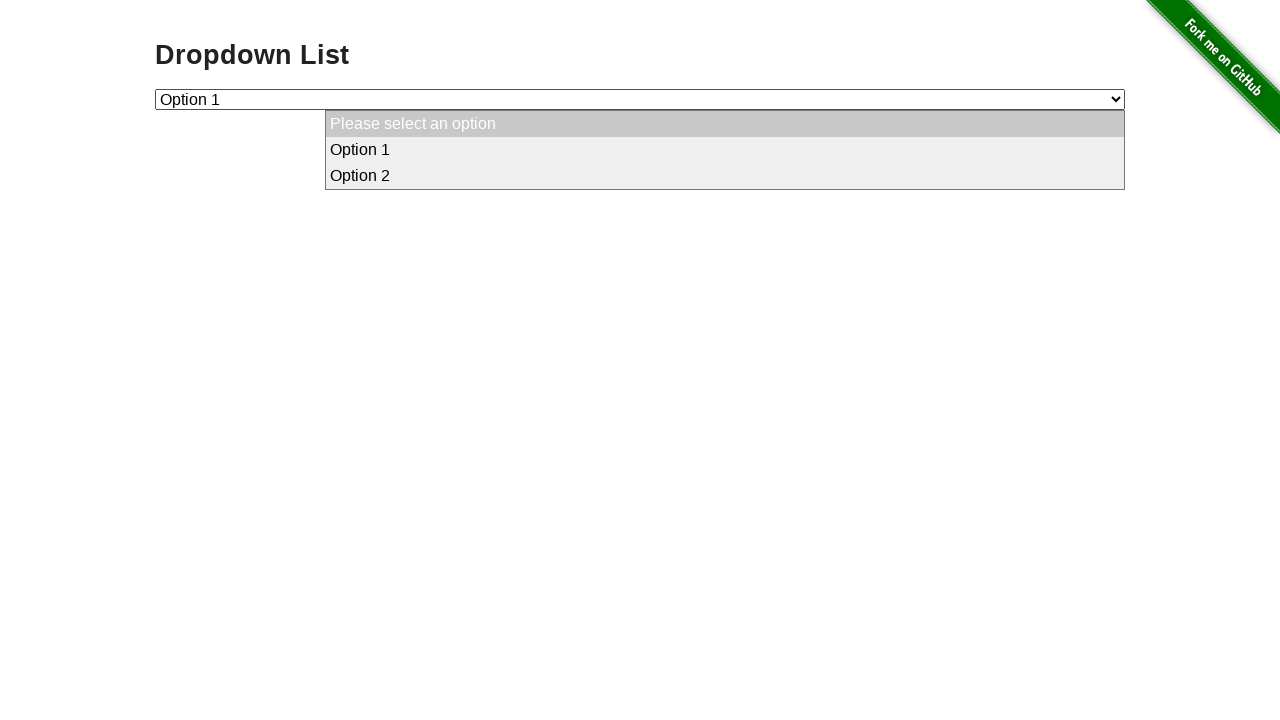

Waited 1 second to observe the selection
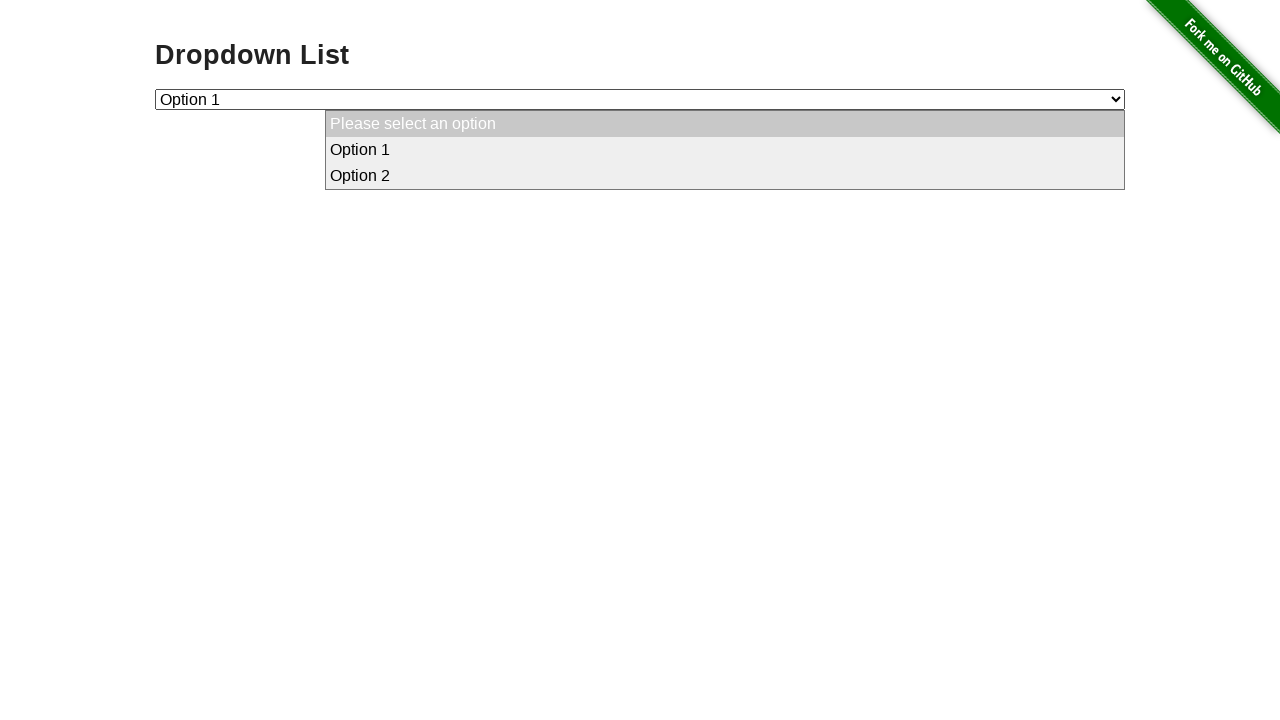

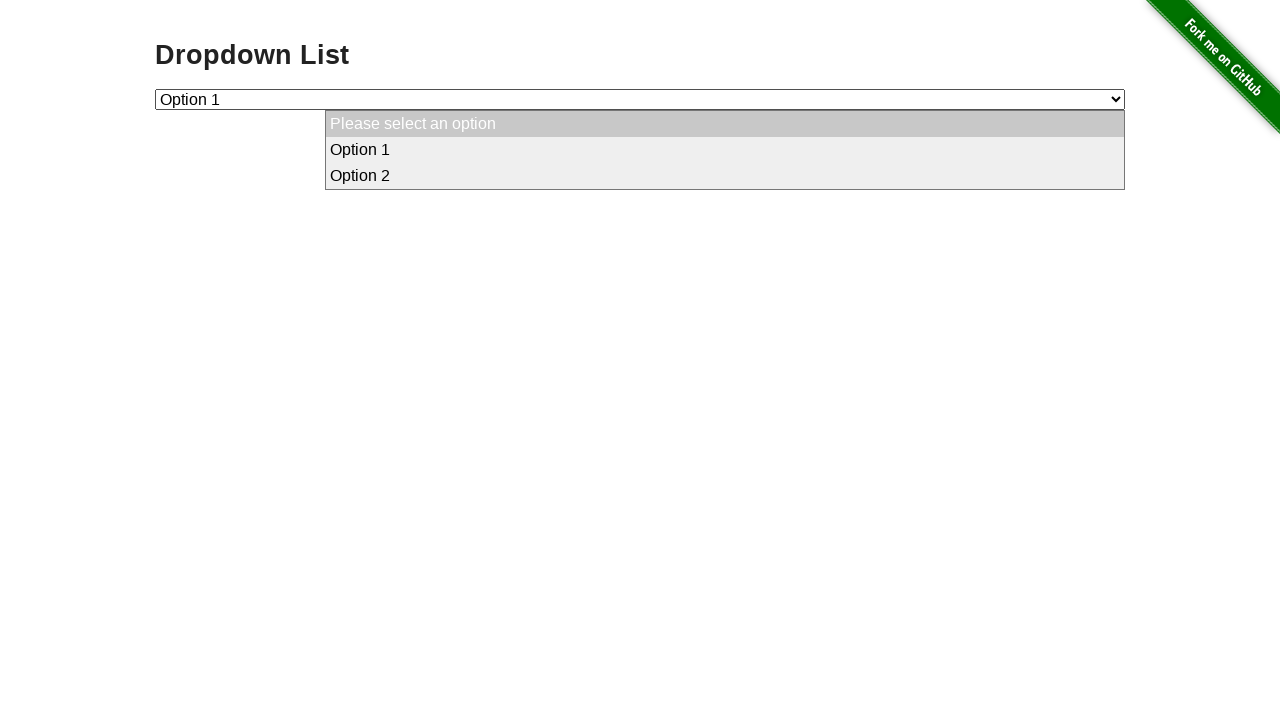